Tests the callback form on CleverBots website by switching language settings and then filling out a contact form with name, company, phone, email, and question fields before submitting.

Starting URL: https://cleverbots.ru/

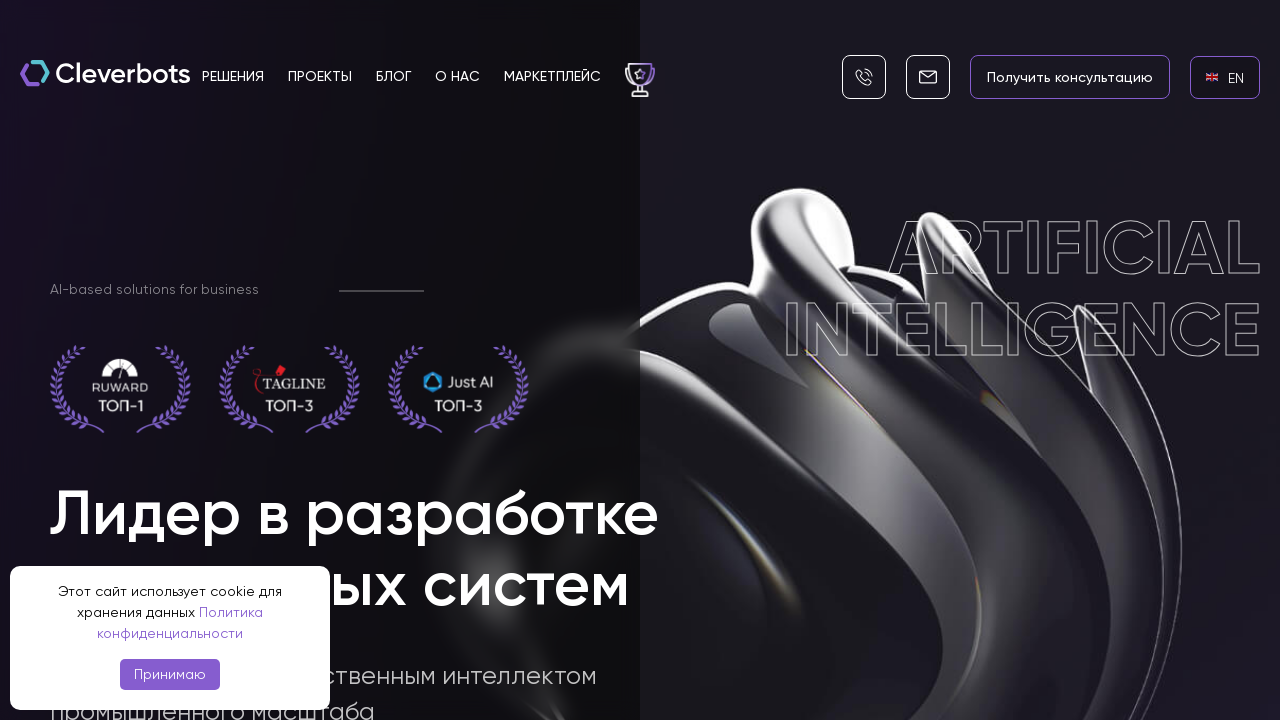

English language link became visible
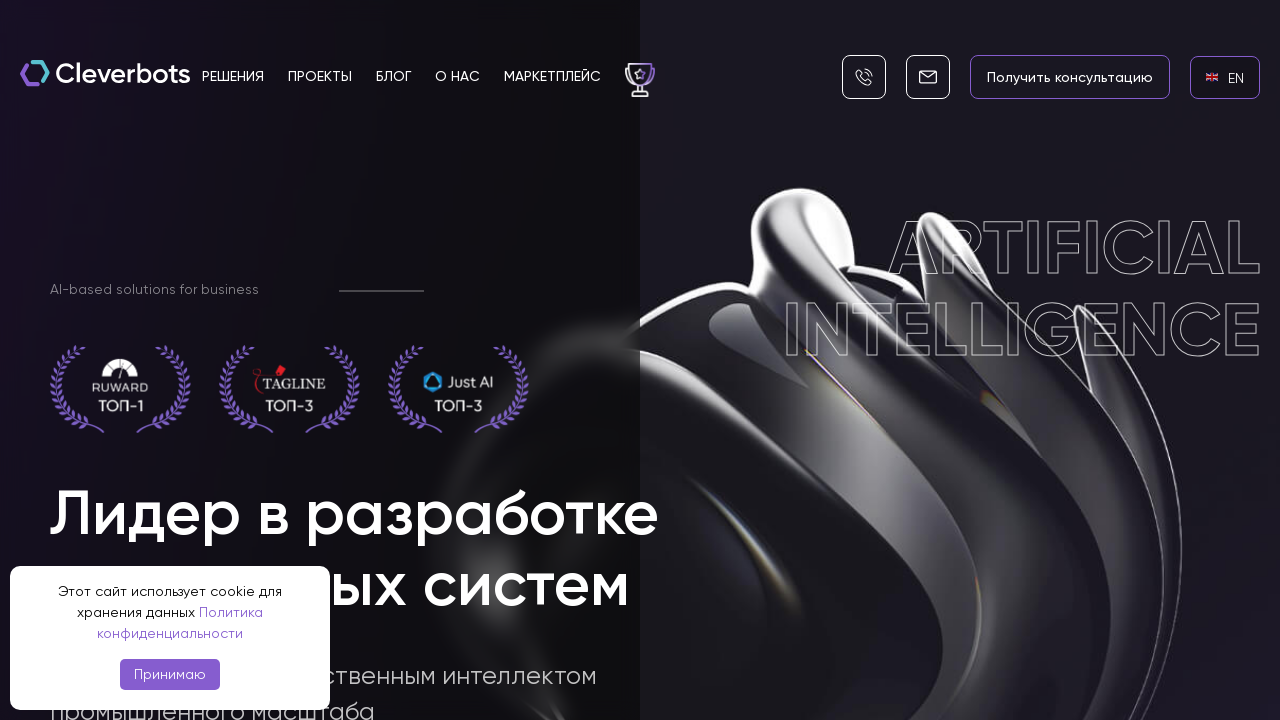

Clicked on English language link at (1225, 77) on internal:role=link[name="en EN"i]
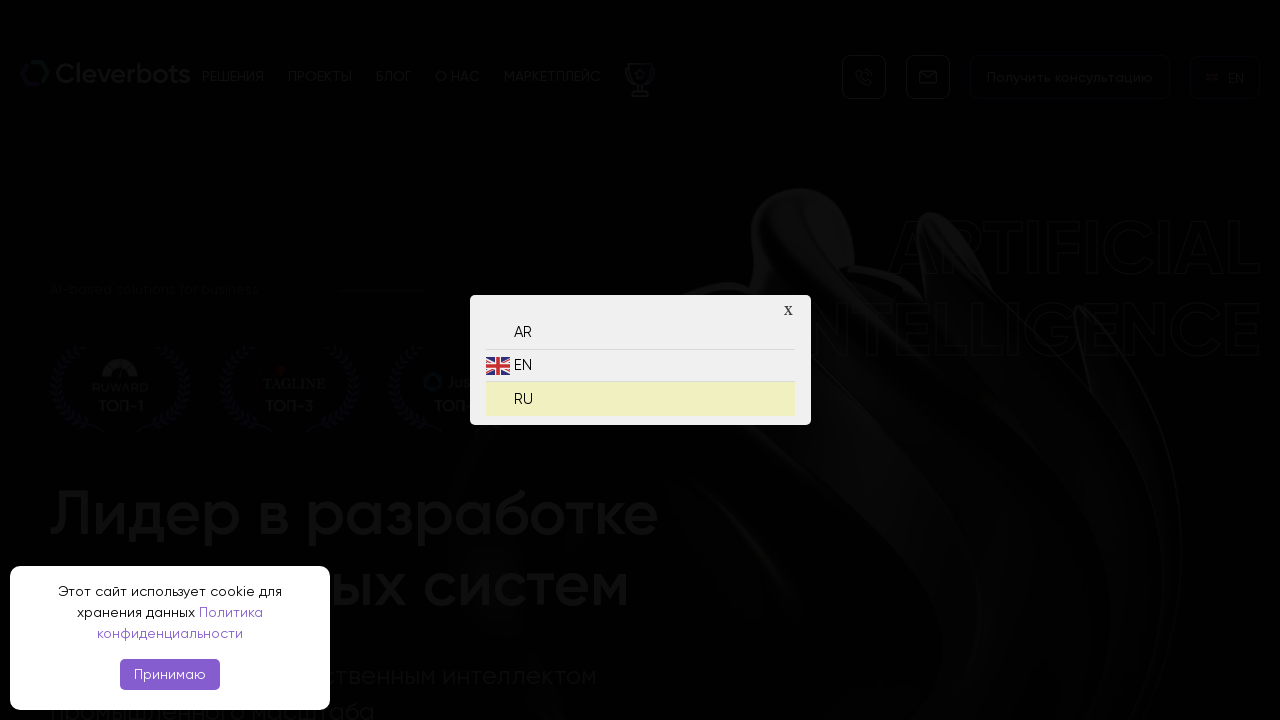

Russian language link became visible
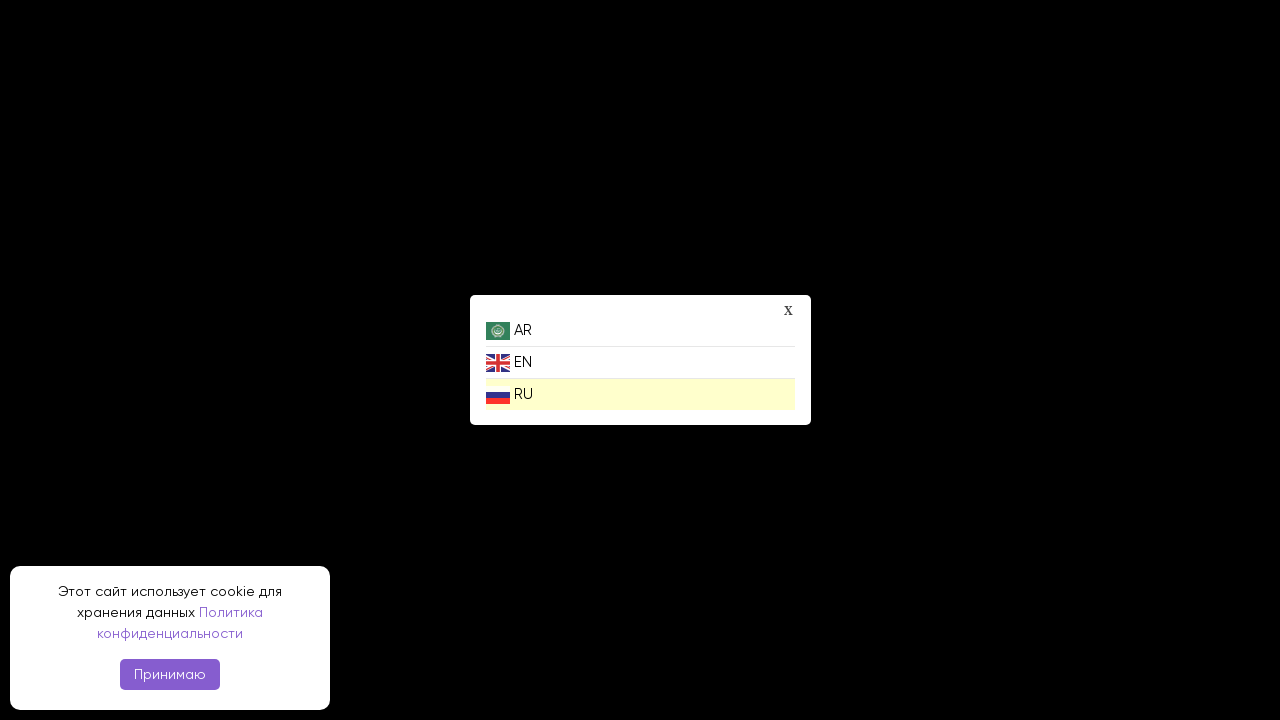

Clicked on Russian language link to switch to Russian at (640, 394) on internal:role=link[name="ru RU"i]
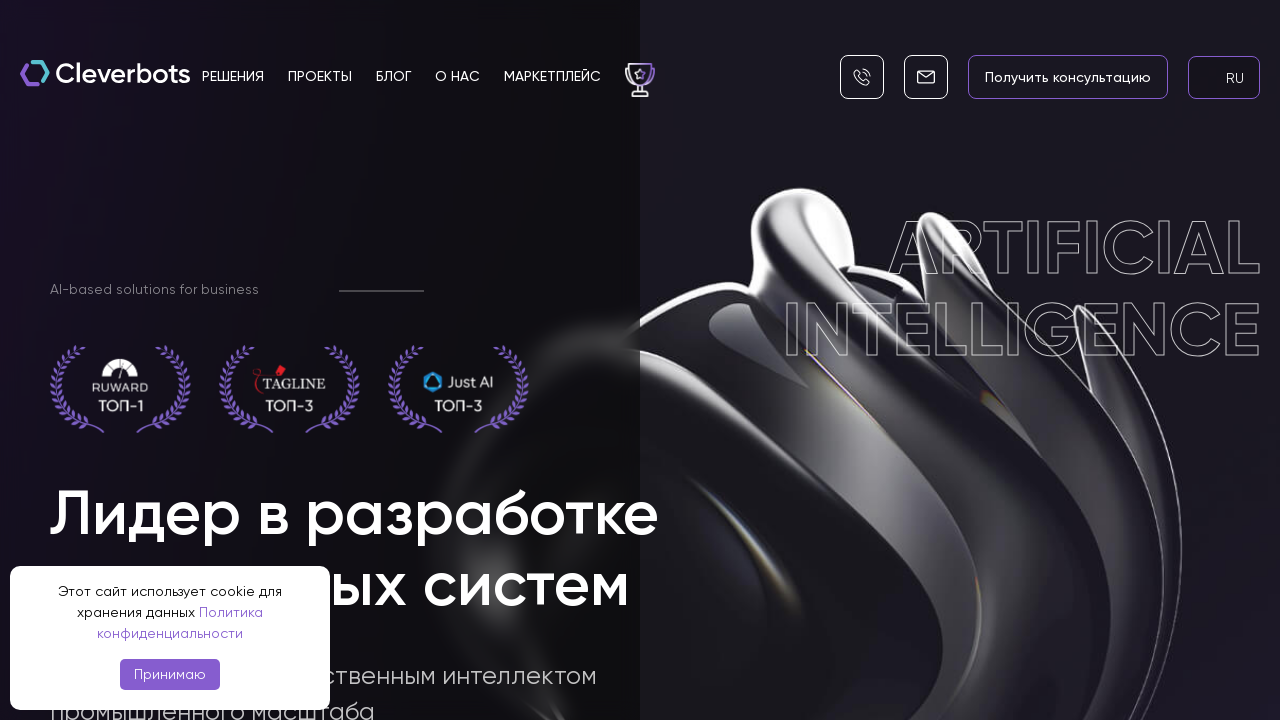

Name input field became visible
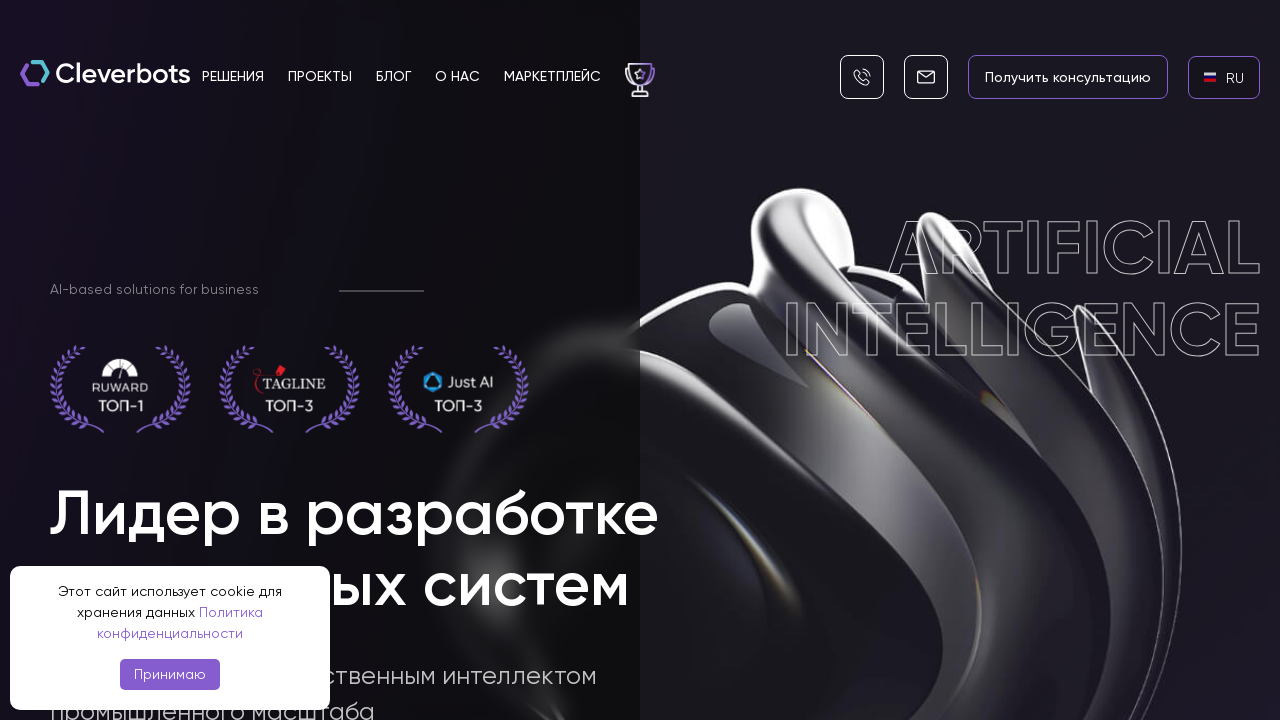

Filled name field with 'Анастасия' on internal:role=textbox[name="Ваше имя"i]
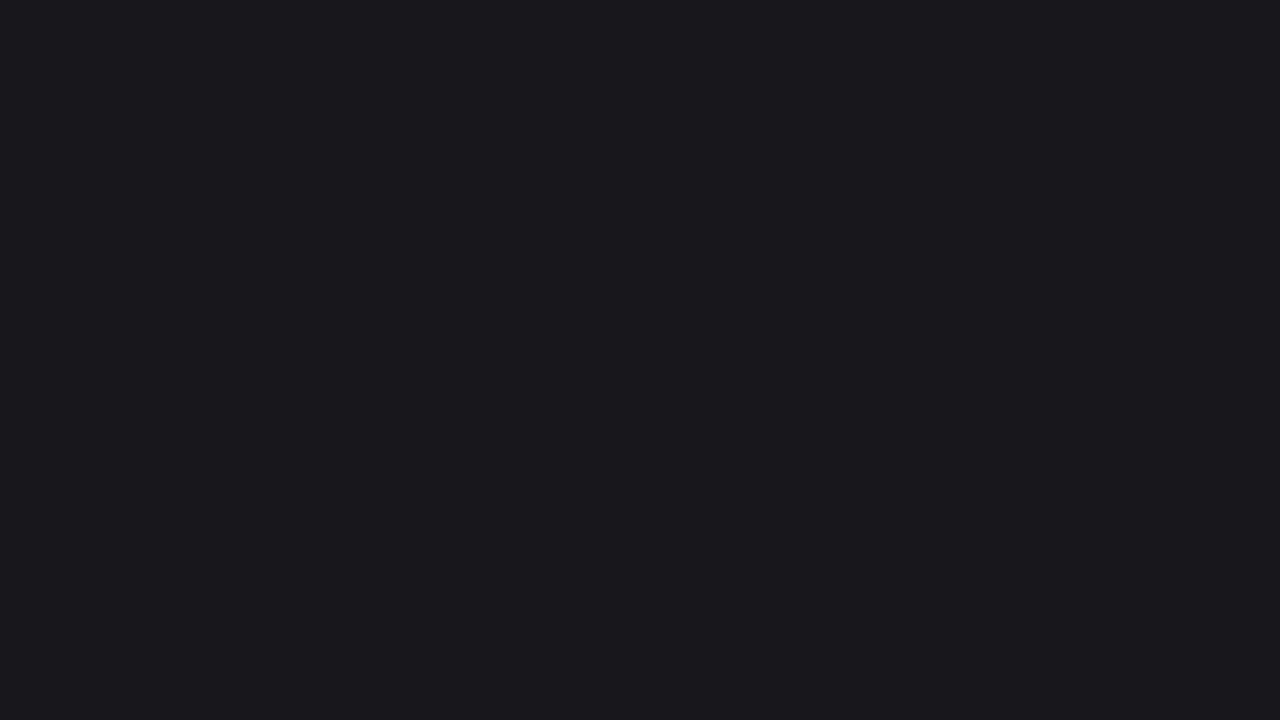

Company input field became visible
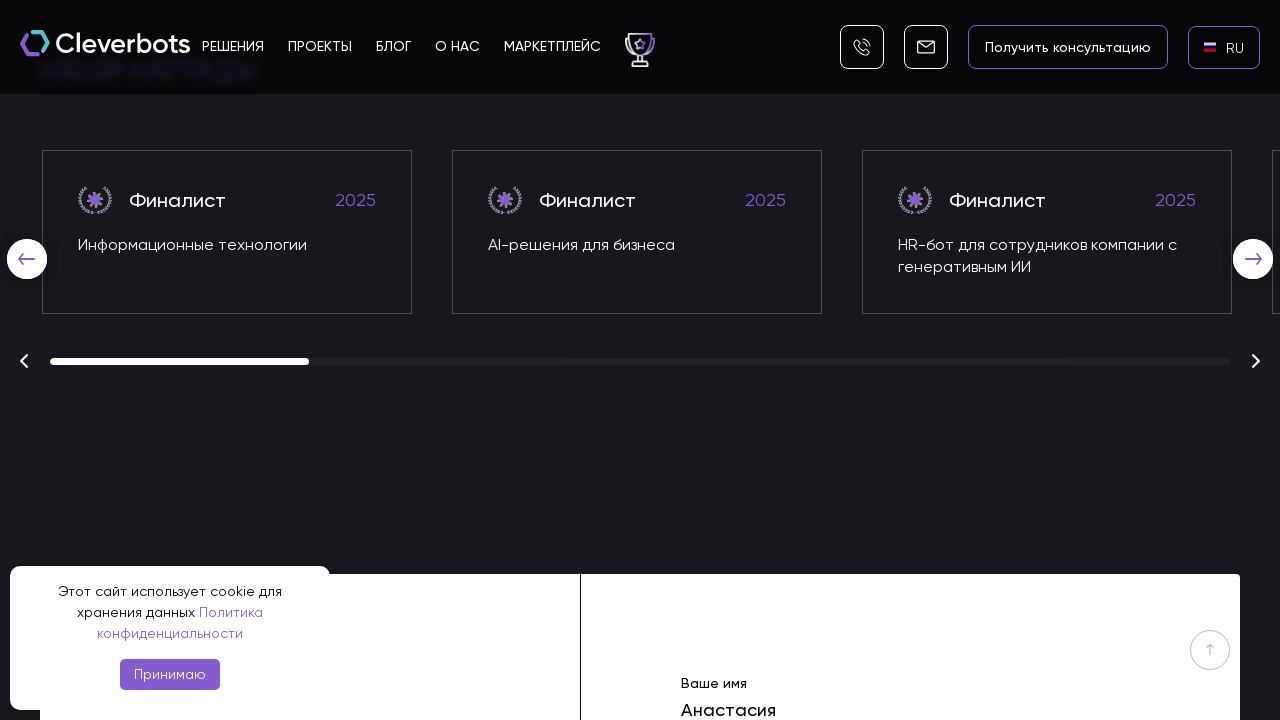

Filled company field with 'TechSolutions' on internal:role=textbox[name="Компания"i]
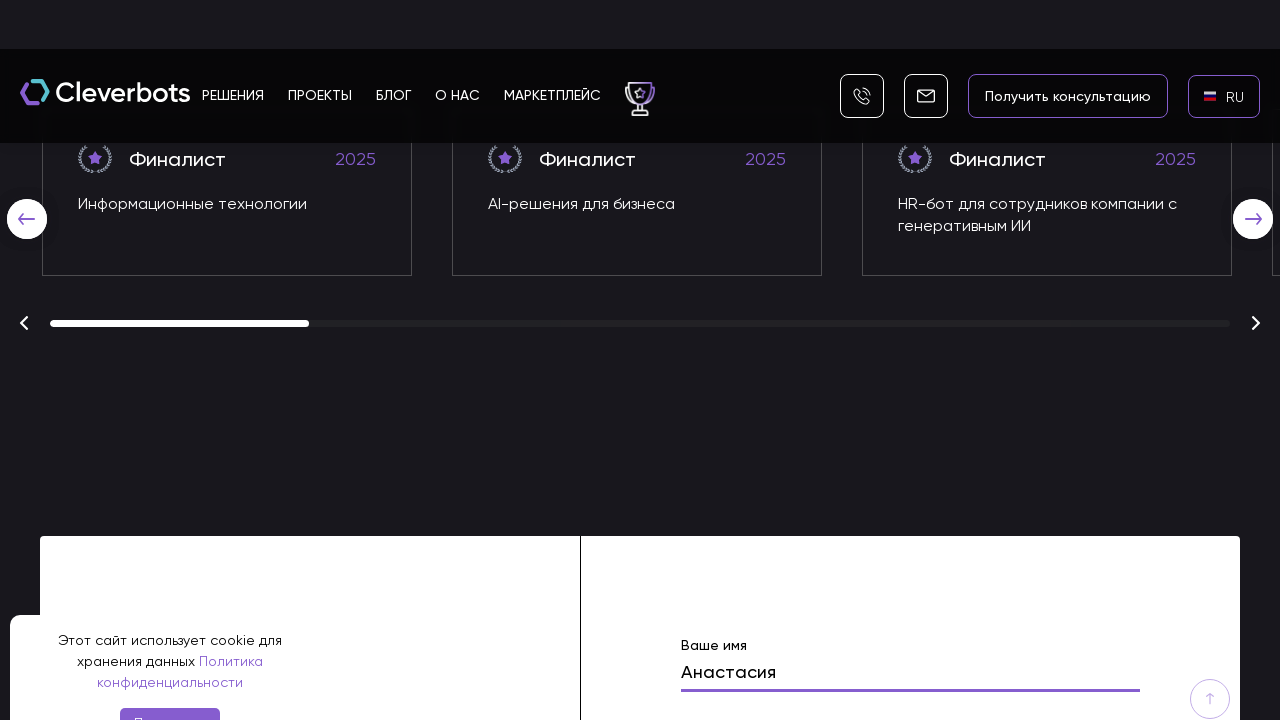

Phone input field became visible
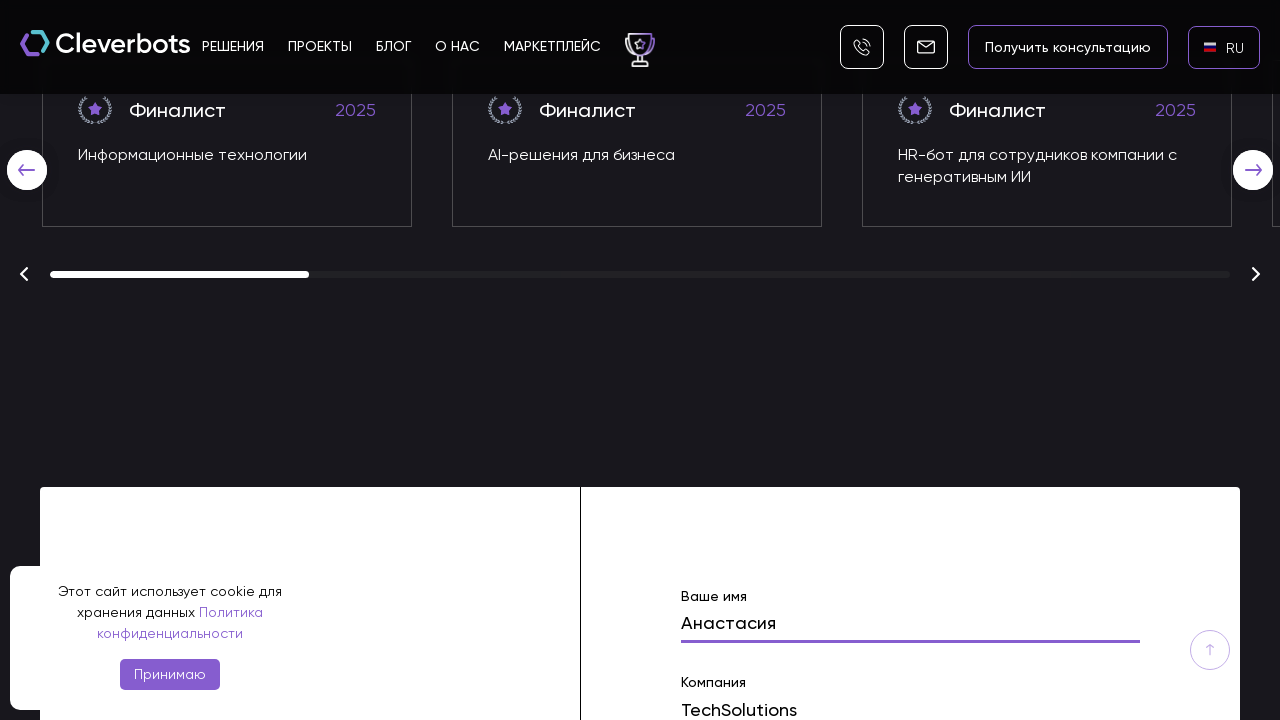

Filled phone field with '+79051234567' on internal:role=textbox[name="Ваш телефон"i]
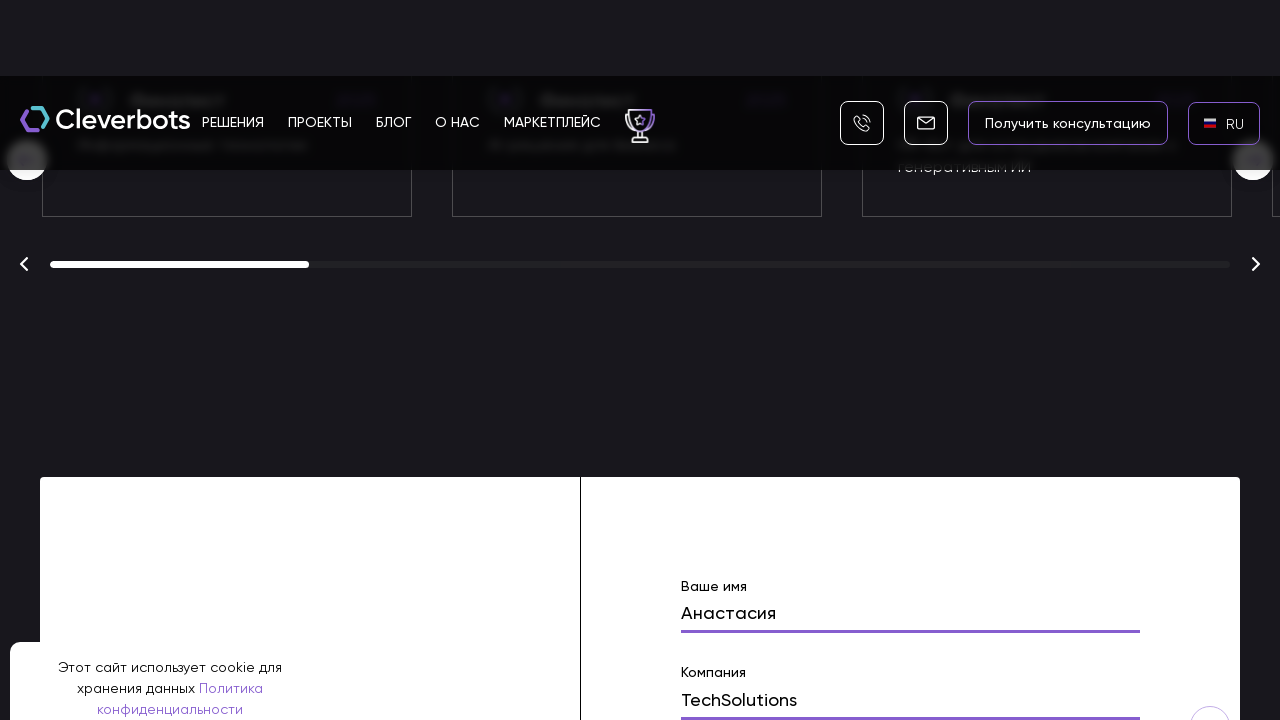

Email input field became visible
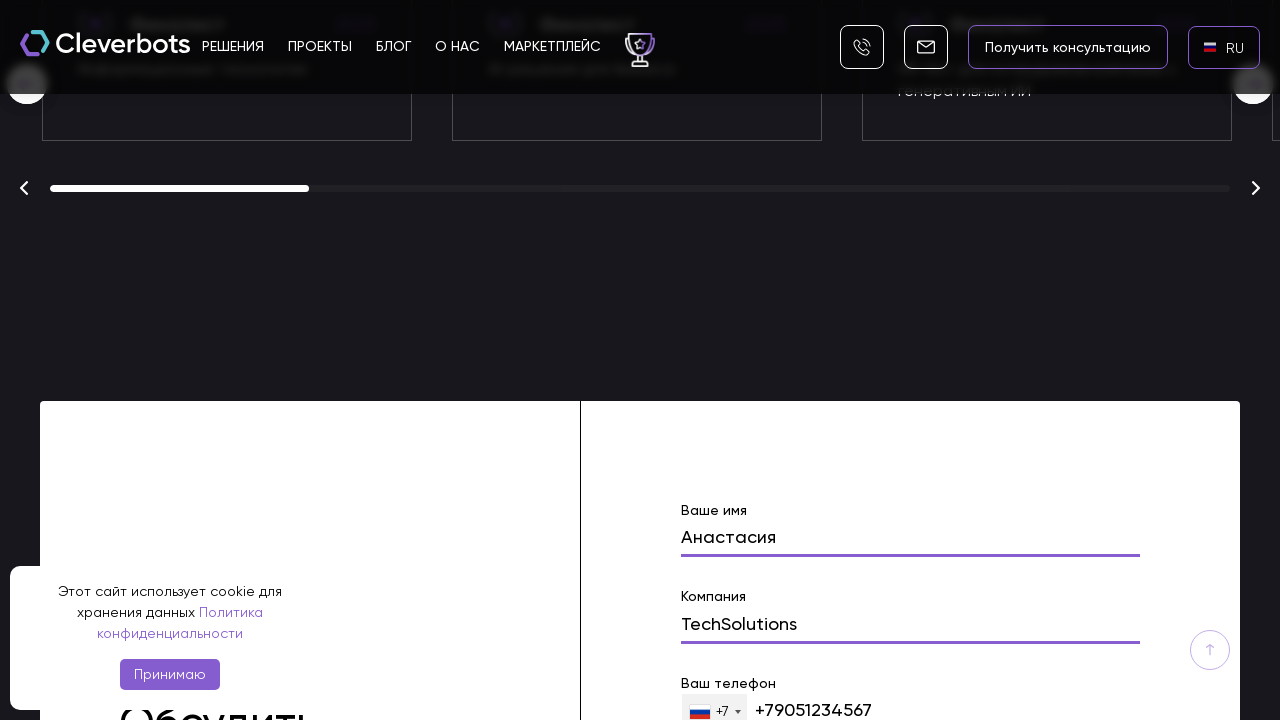

Filled email field with 'contact@example.com' on internal:role=textbox[name="Ваш e-mail"i]
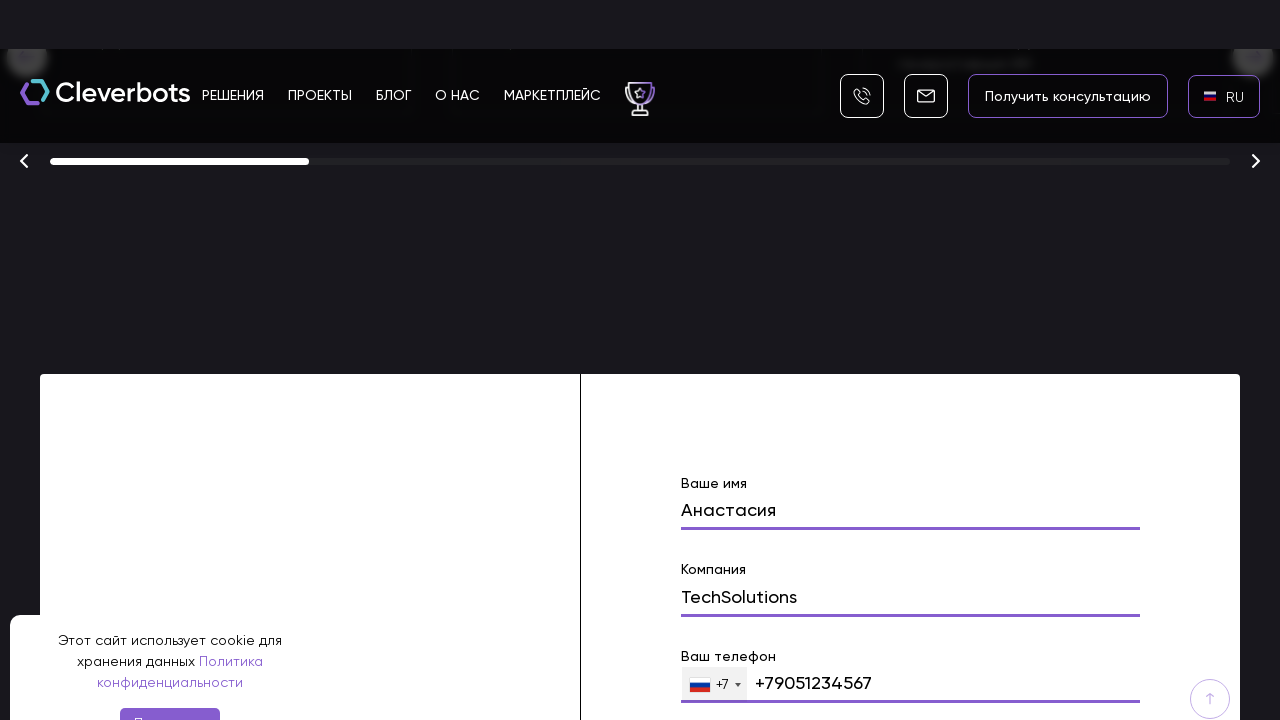

Question input field became visible
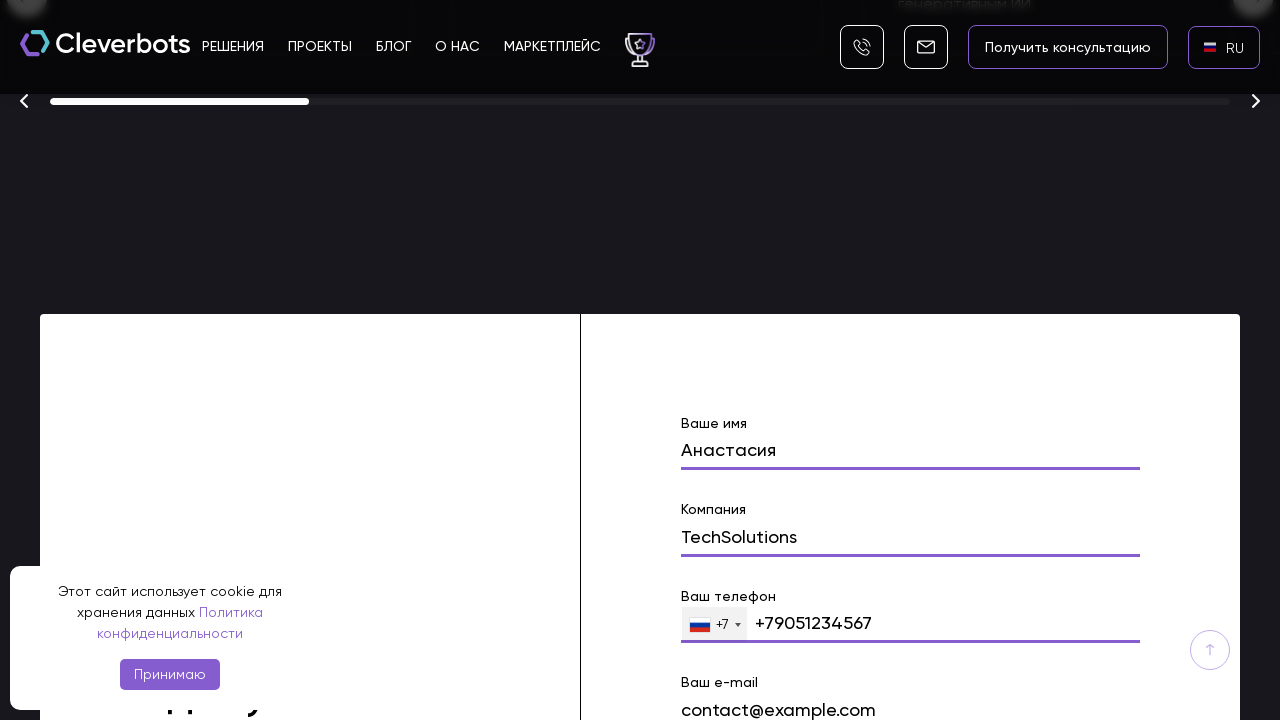

Filled question field with 'Interested in your chatbot services' on internal:role=textbox[name="Ваш вопрос"i]
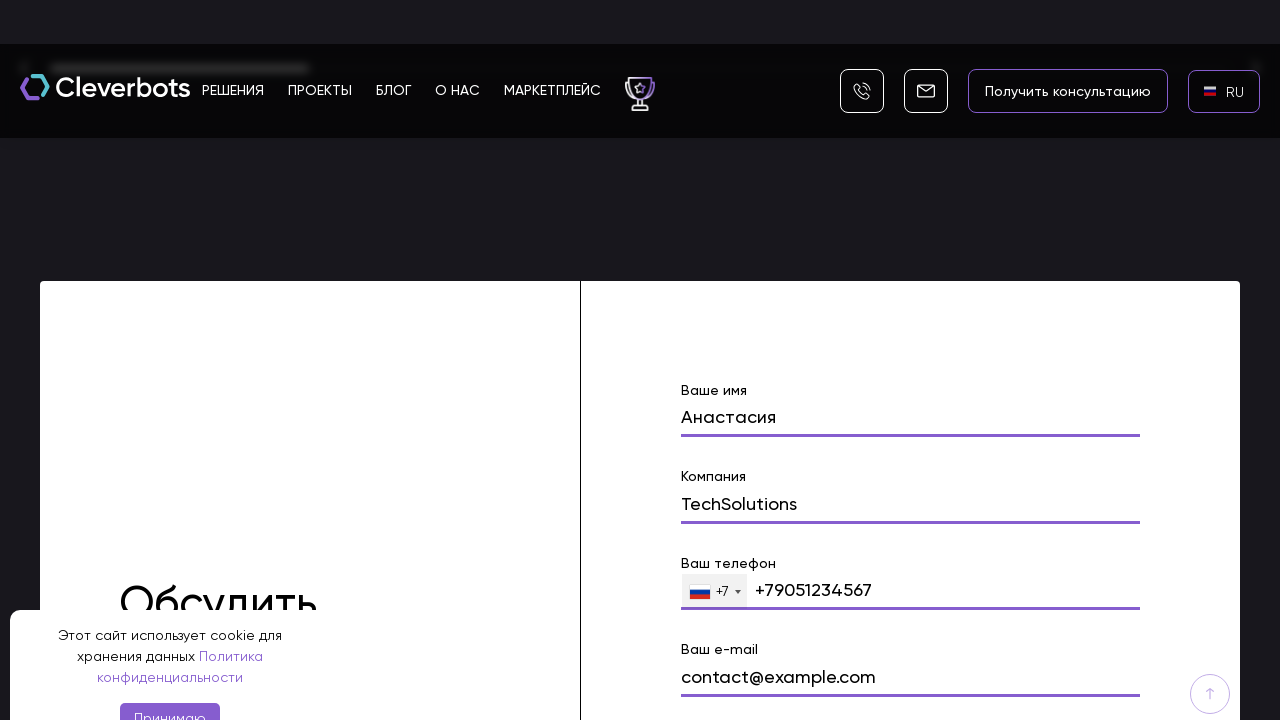

Submit button became visible
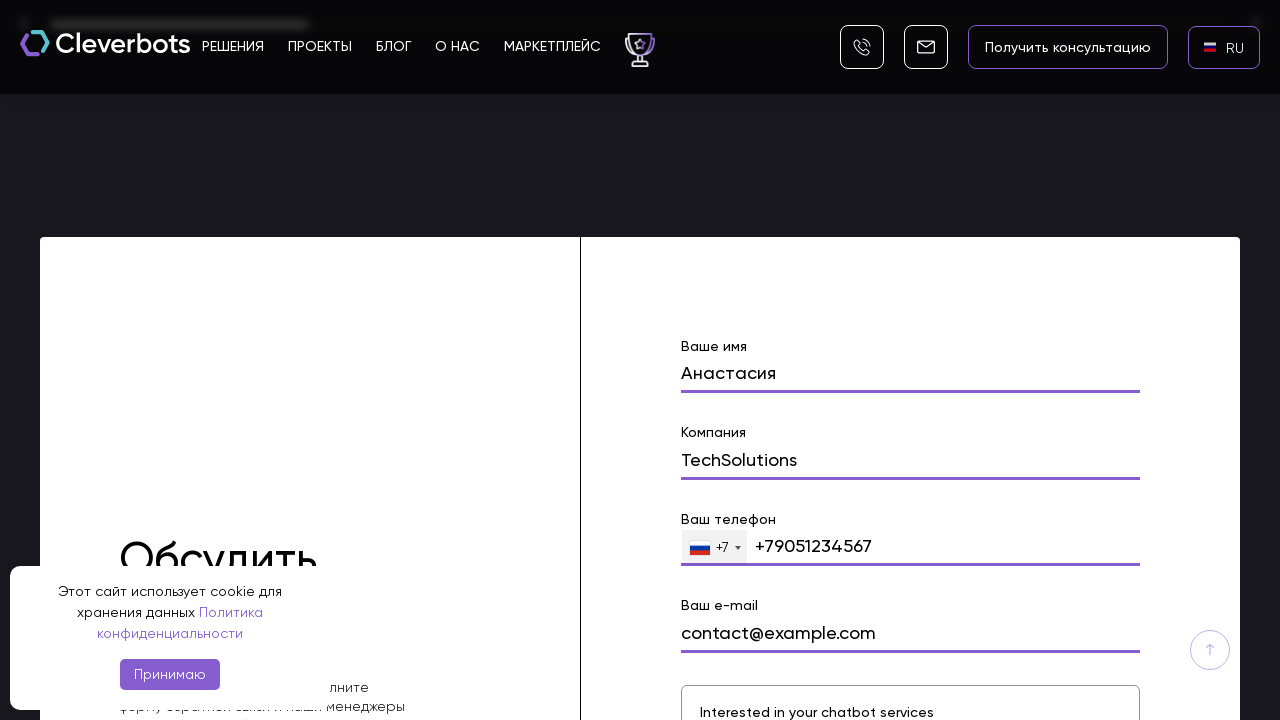

Clicked submit button to send callback form at (716, 361) on internal:role=button[name="Отправить"i]
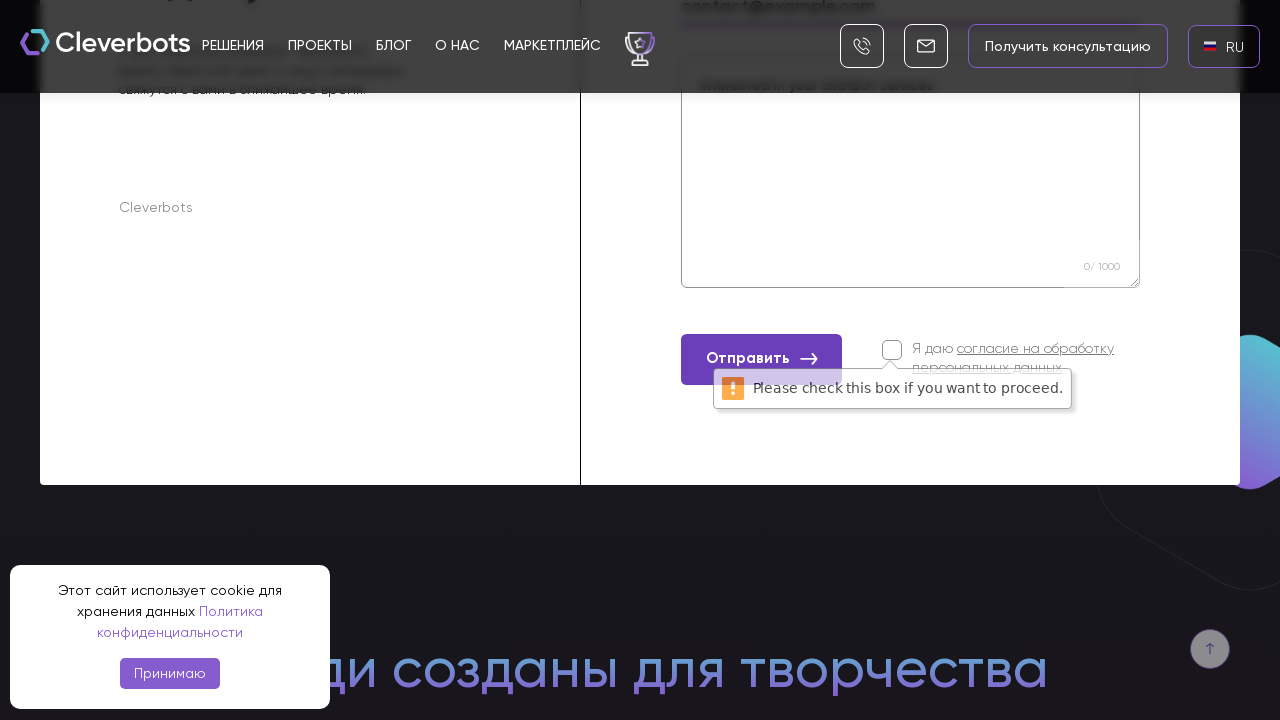

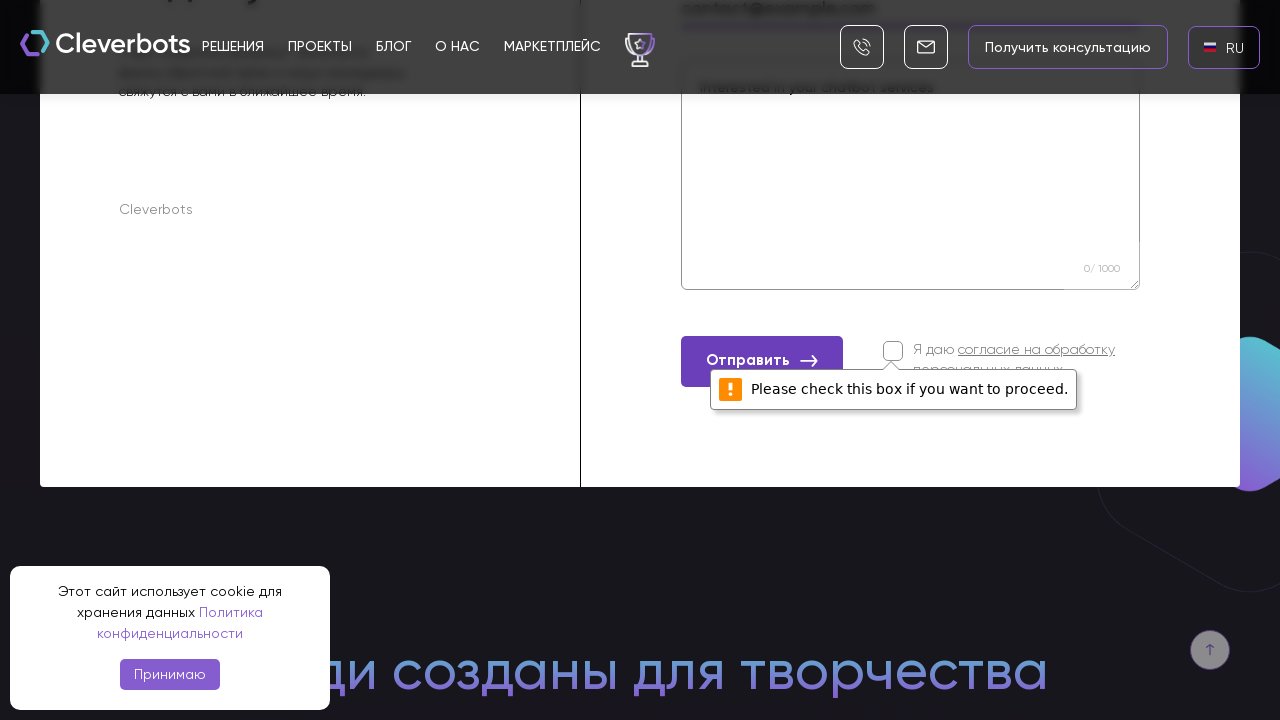